Tests synchronization using explicit wait for element visibility with specific text content

Starting URL: https://kristinek.github.io/site/examples/sync

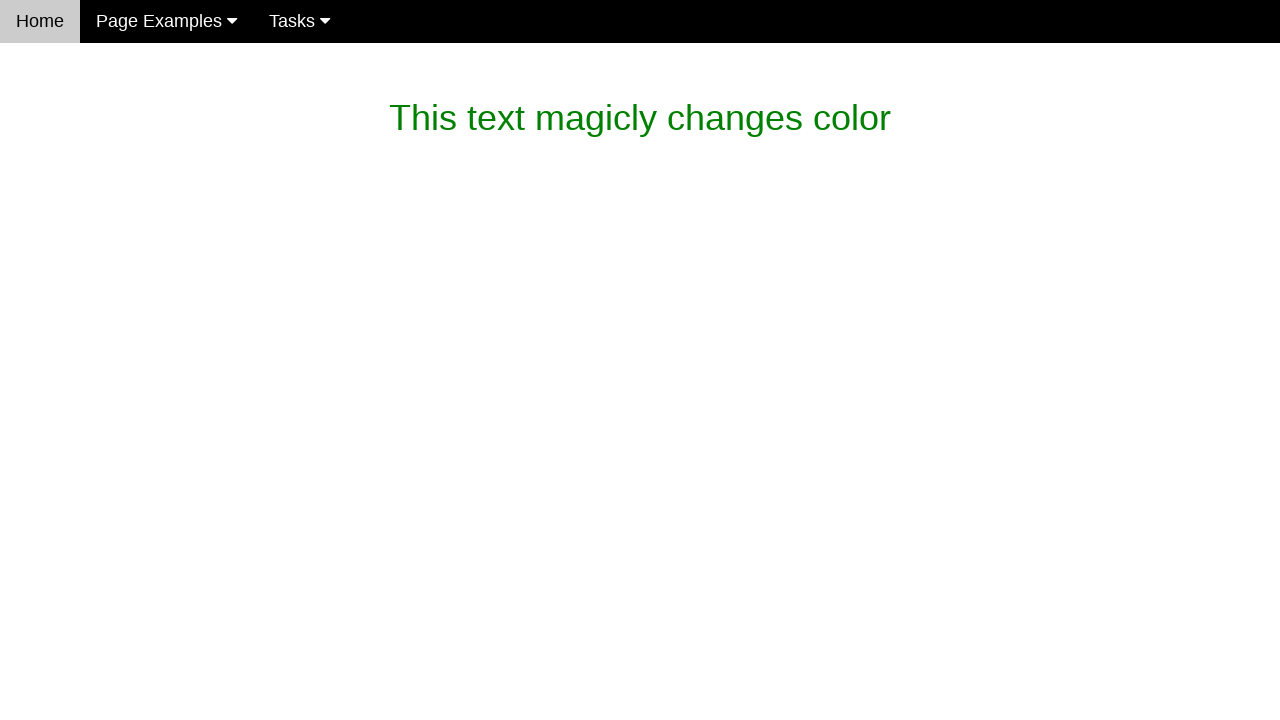

Waited for #magic_text element to be present in DOM
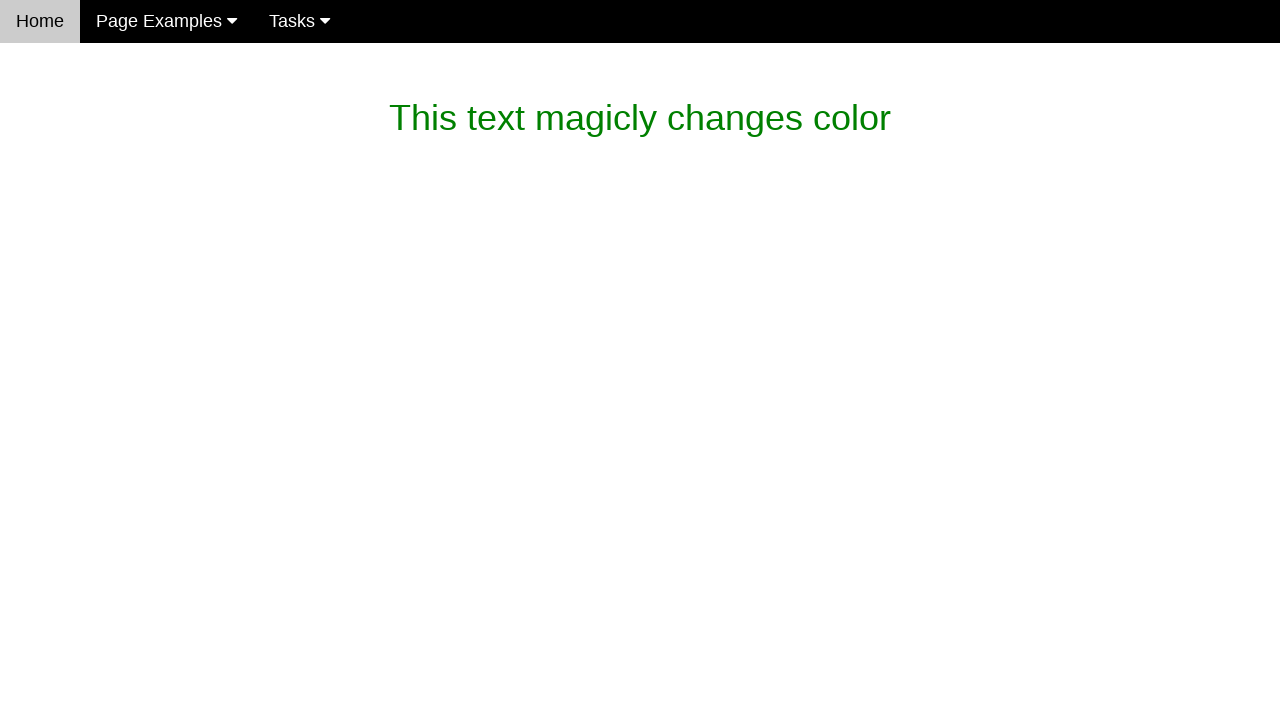

Waited for magic_text element to display 'What is this magic? It's dev magic~' text with explicit wait
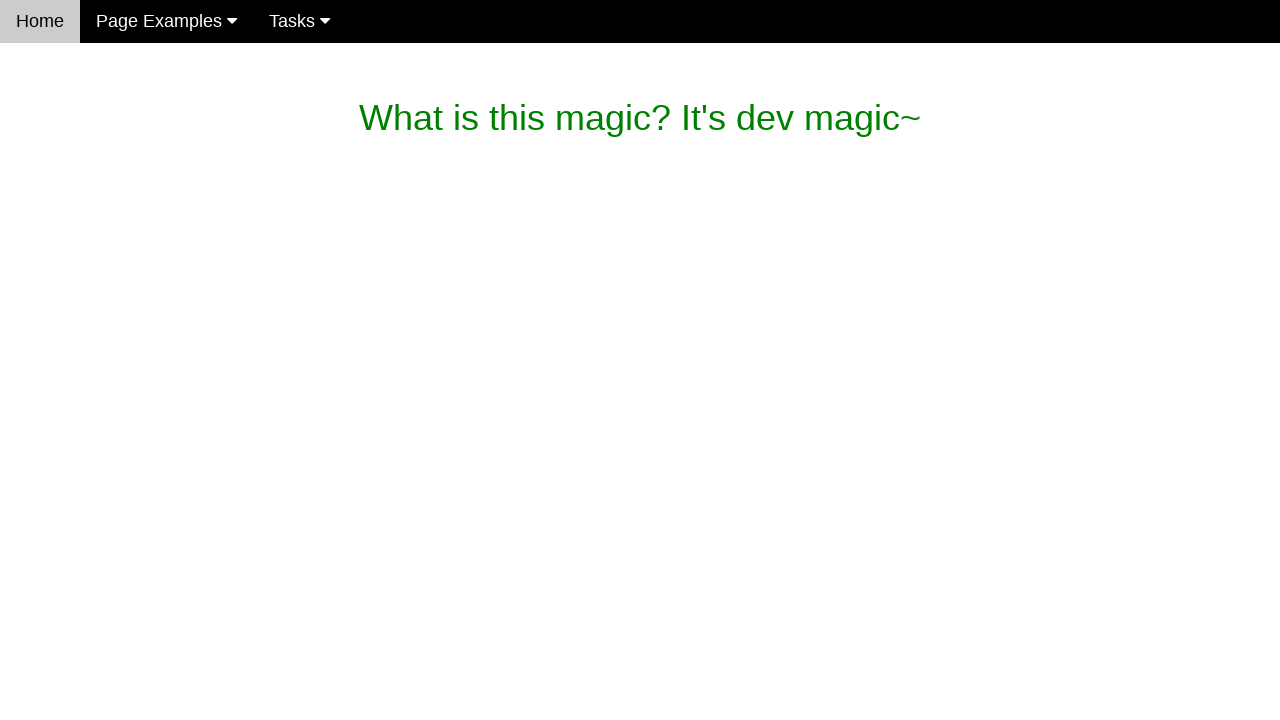

Verified that magic_text contains expected text 'What is this magic? It's dev magic~'
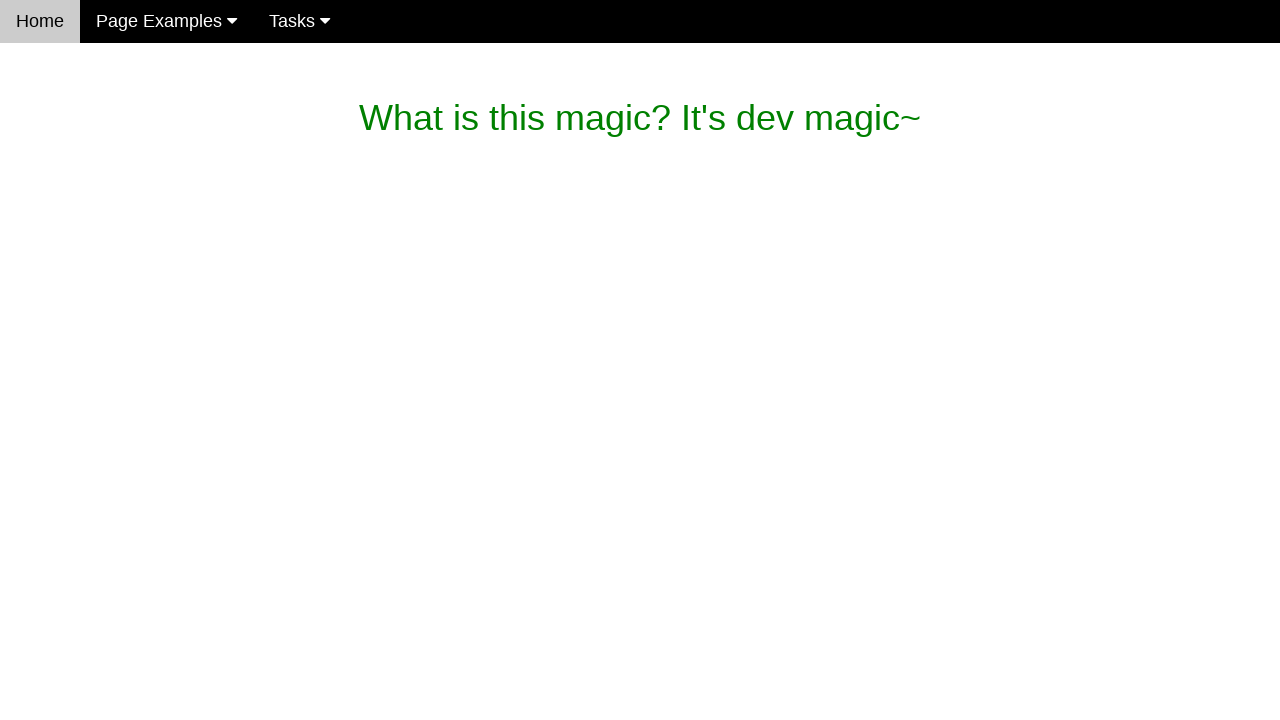

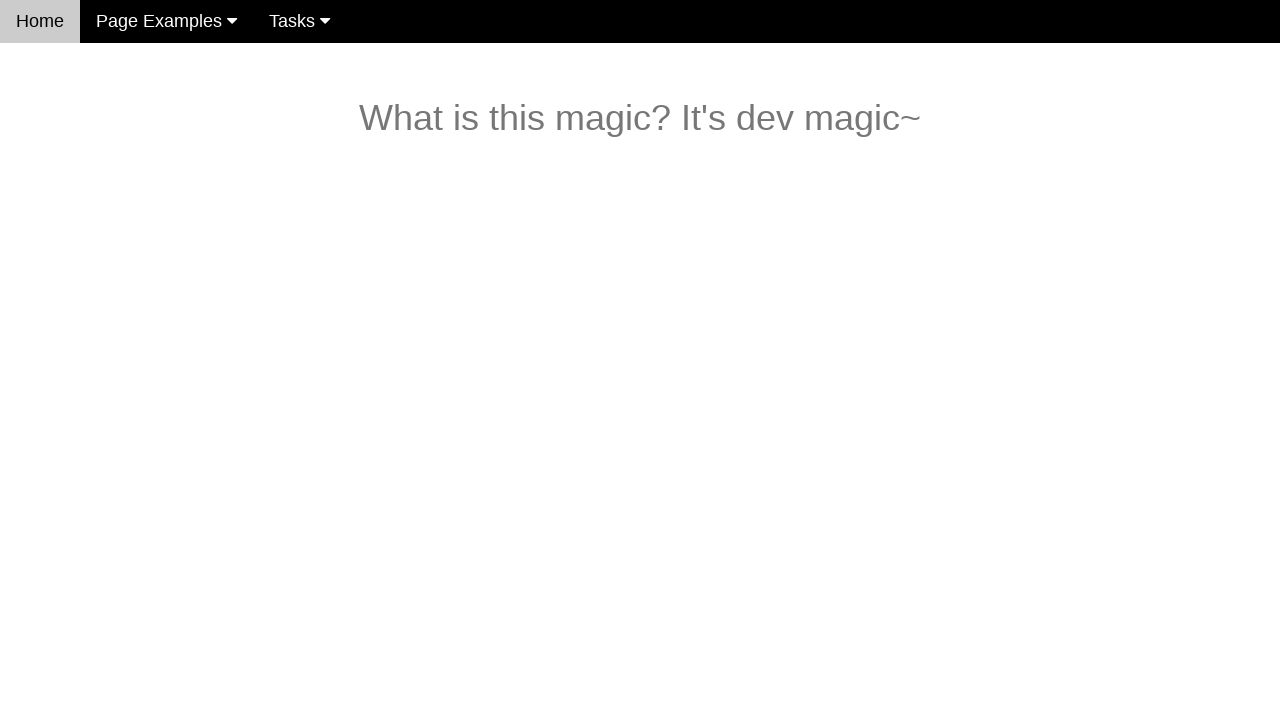